Verifies that the Pizza Hut homepage loads with the correct title

Starting URL: https://www.pizzahut.co.in/

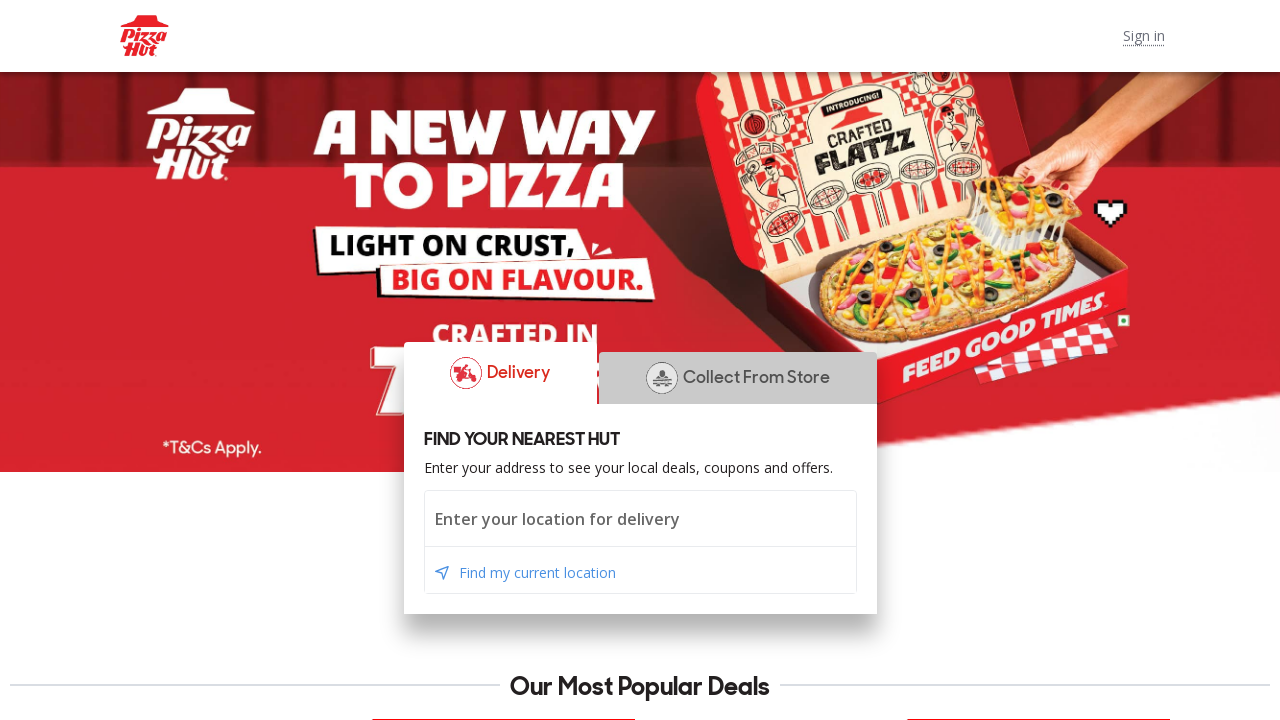

Navigated to Pizza Hut India homepage
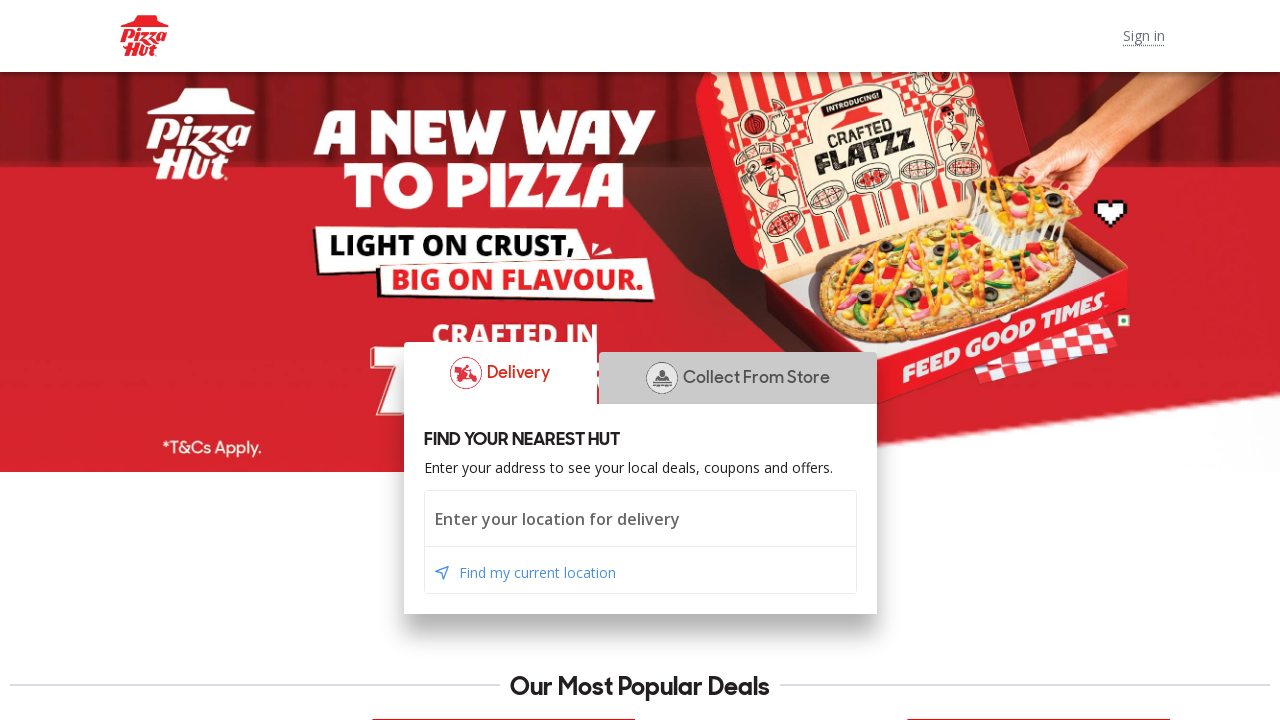

Verified page title is 'Order Pizza Online - Delivery and Takeaway'
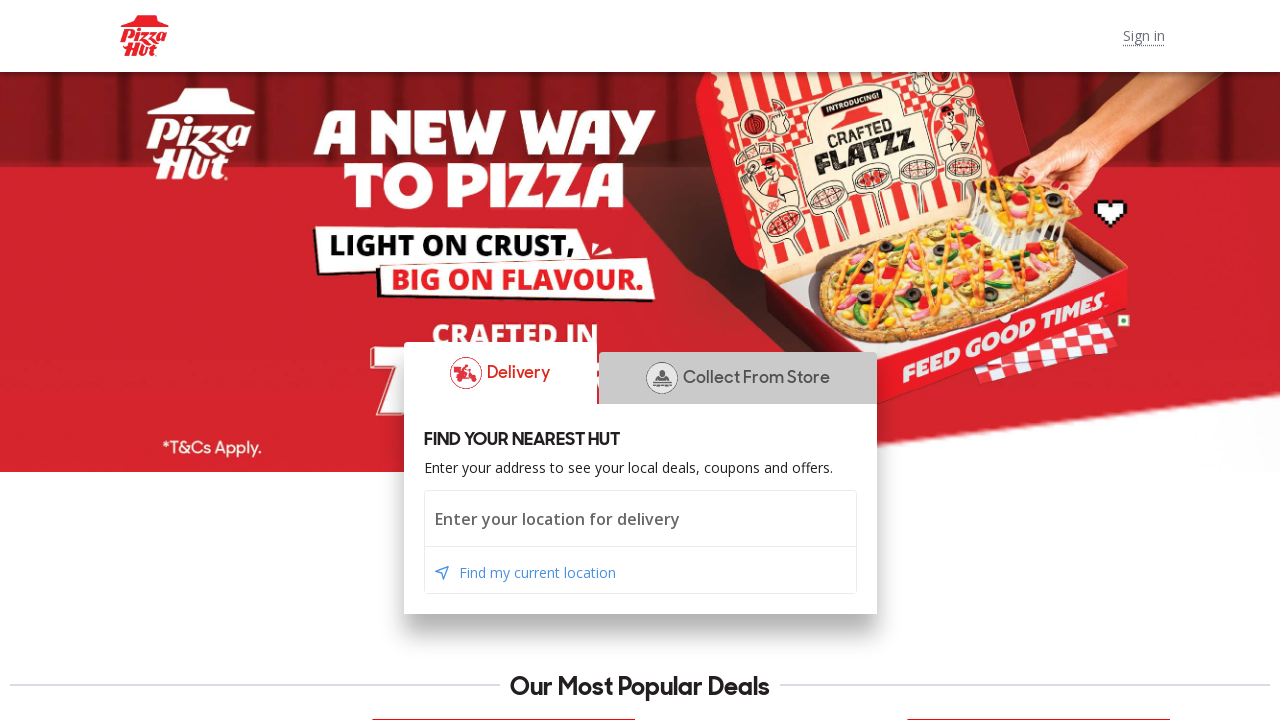

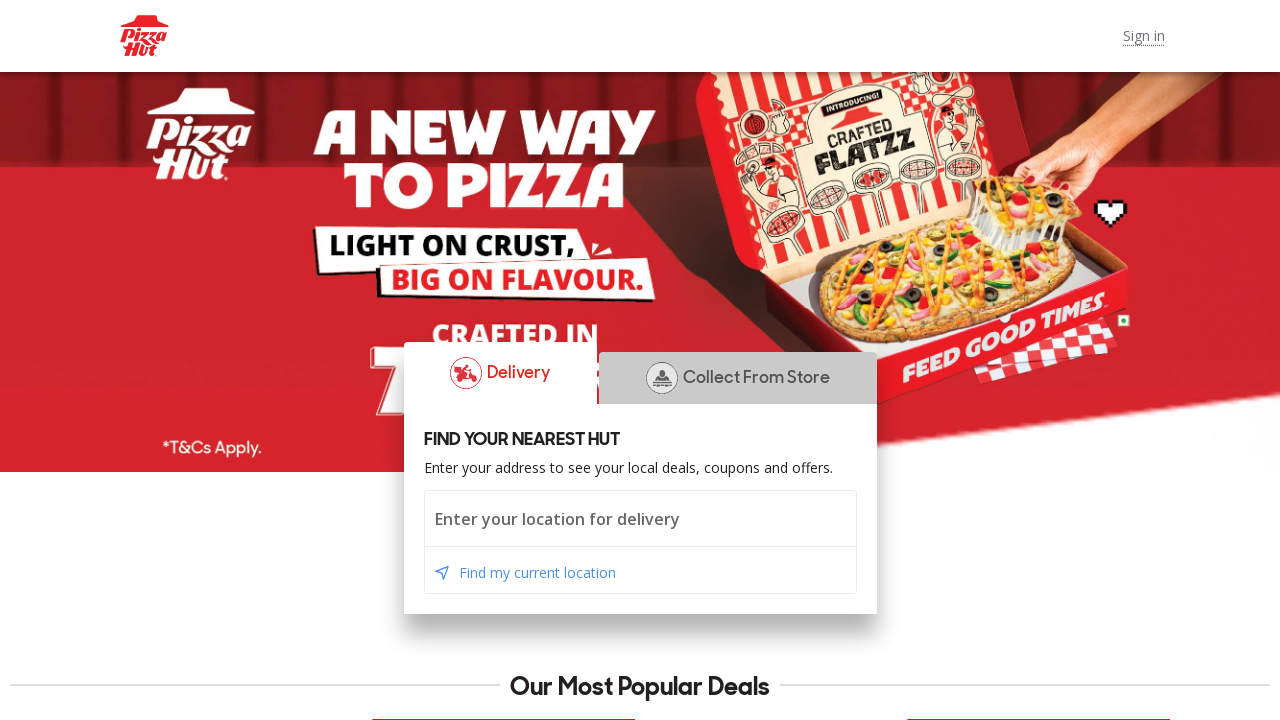